Tests that the clear completed button is hidden when no items are completed

Starting URL: https://demo.playwright.dev/todomvc

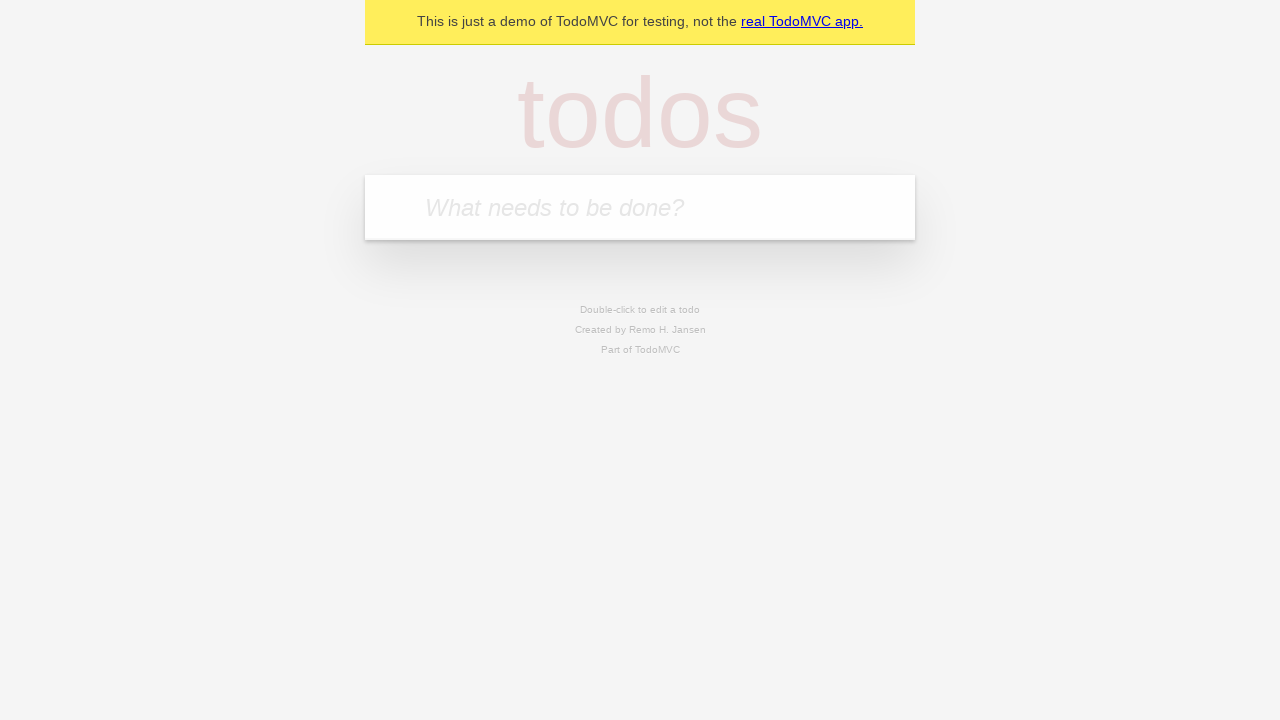

Filled new todo field with 'buy some cheese' on .new-todo
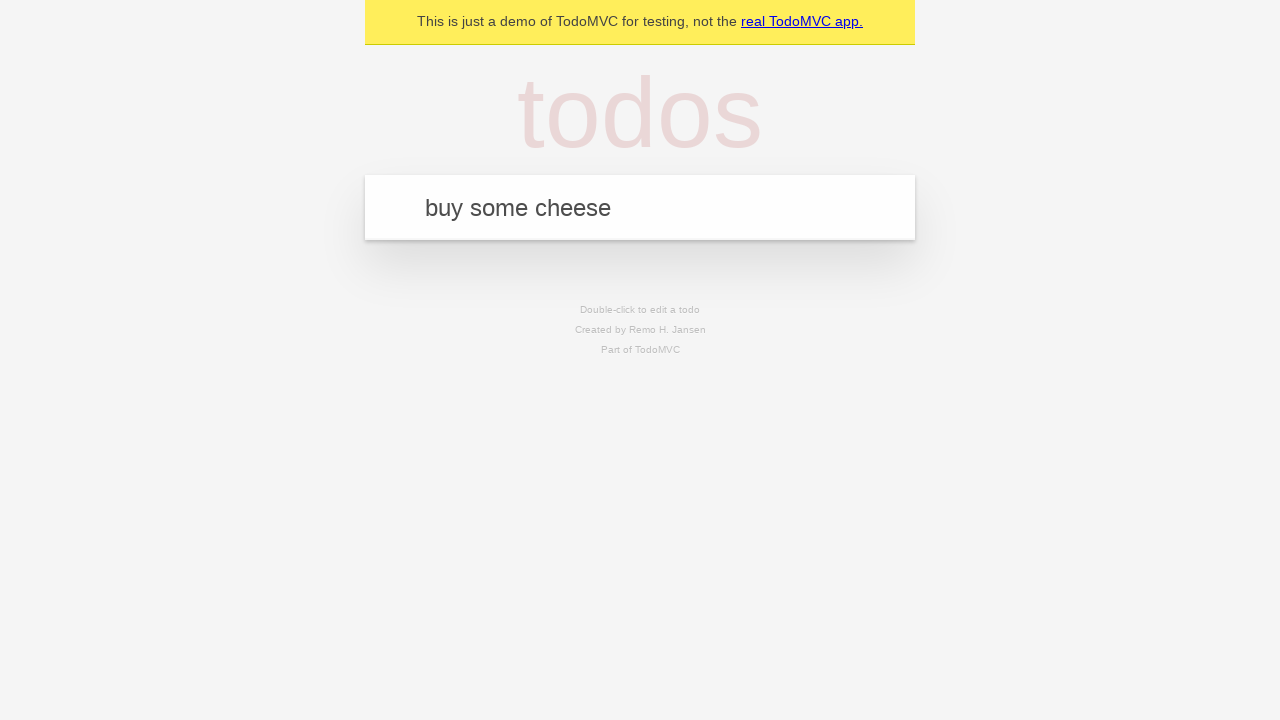

Pressed Enter to add first todo on .new-todo
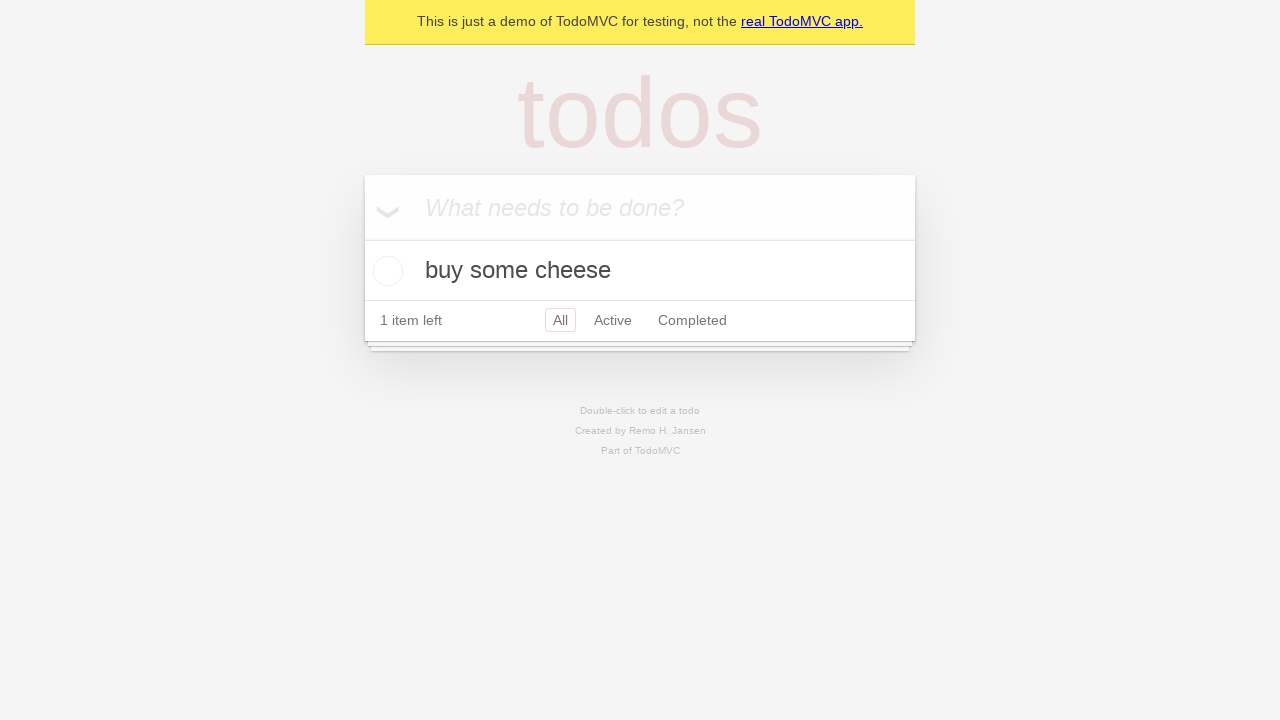

Filled new todo field with 'feed the cat' on .new-todo
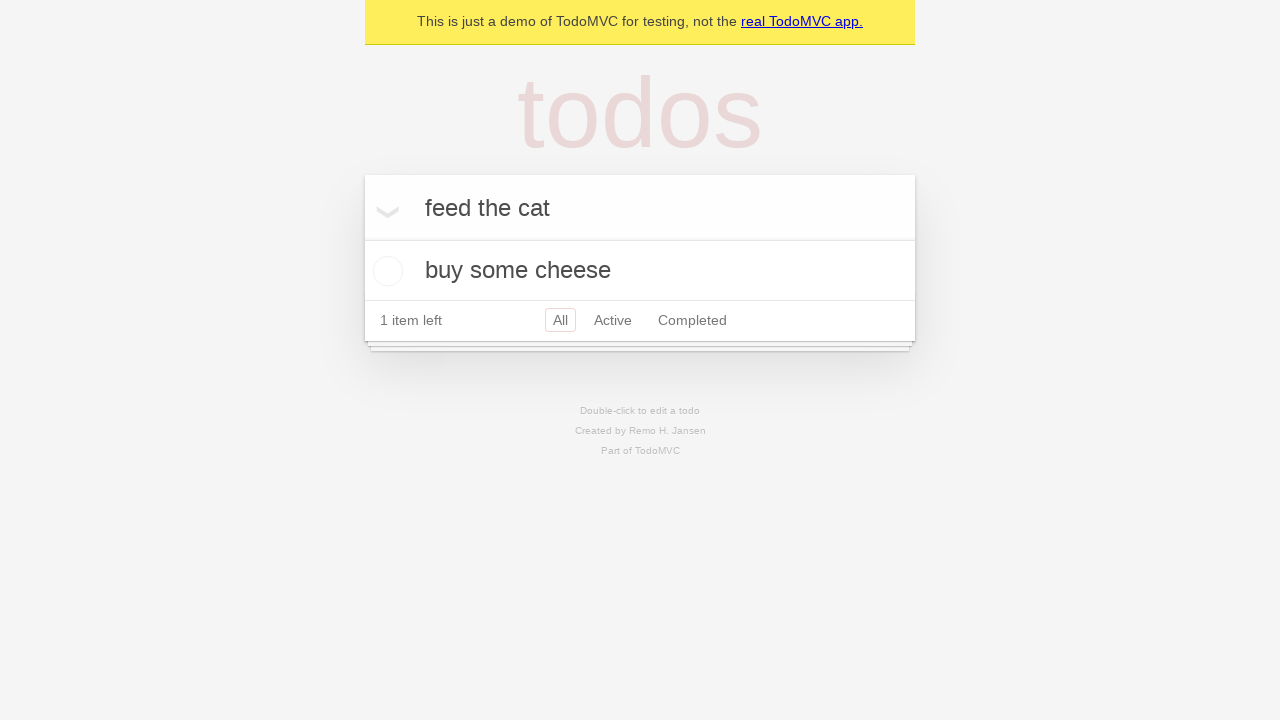

Pressed Enter to add second todo on .new-todo
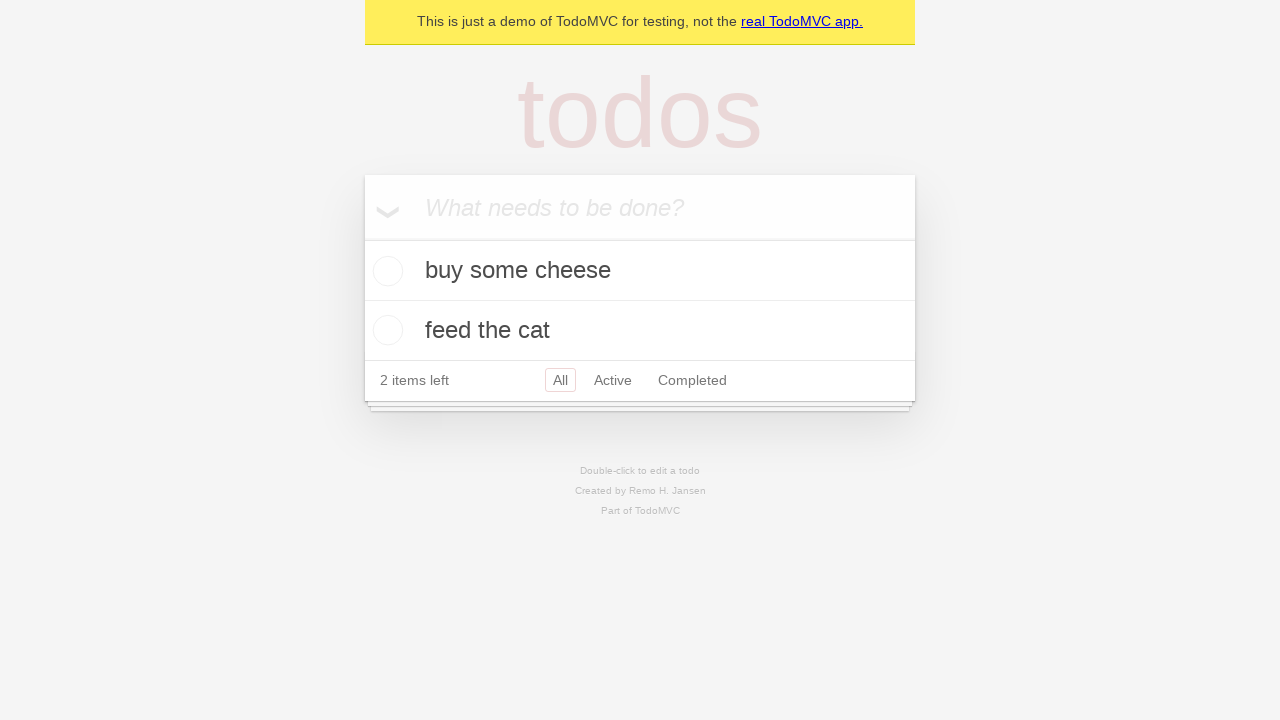

Filled new todo field with 'book a doctors appointment' on .new-todo
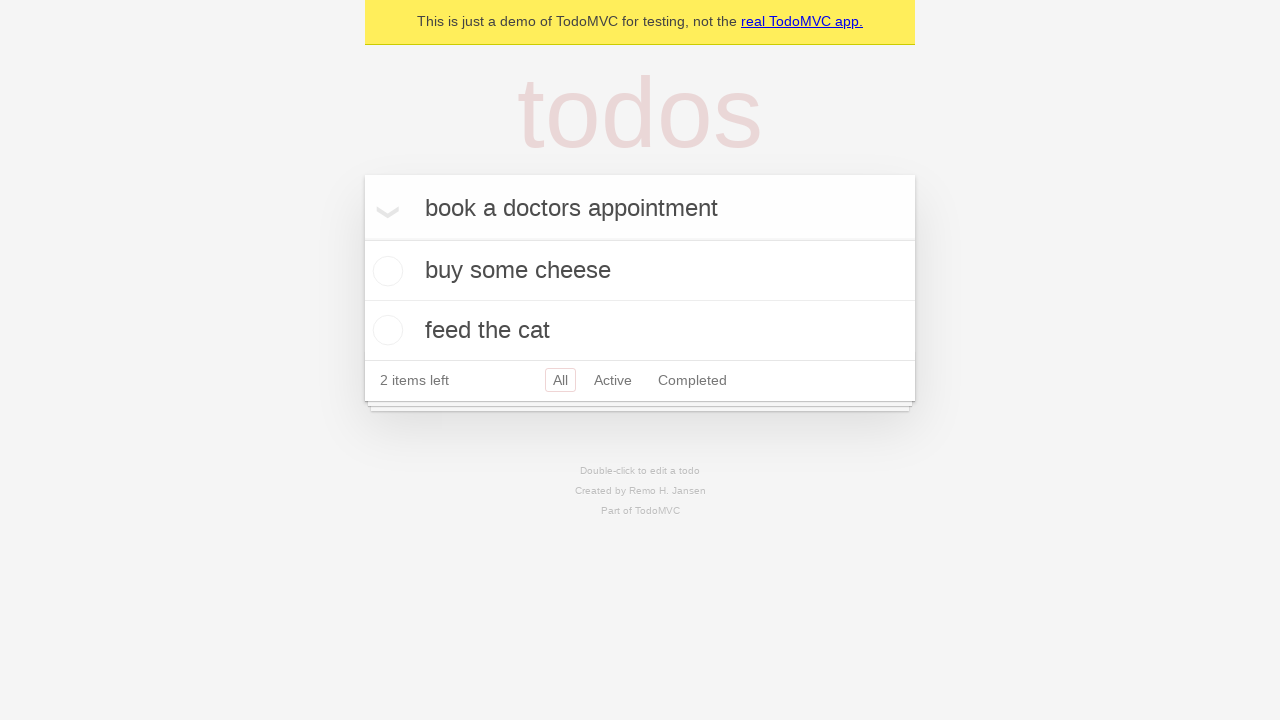

Pressed Enter to add third todo on .new-todo
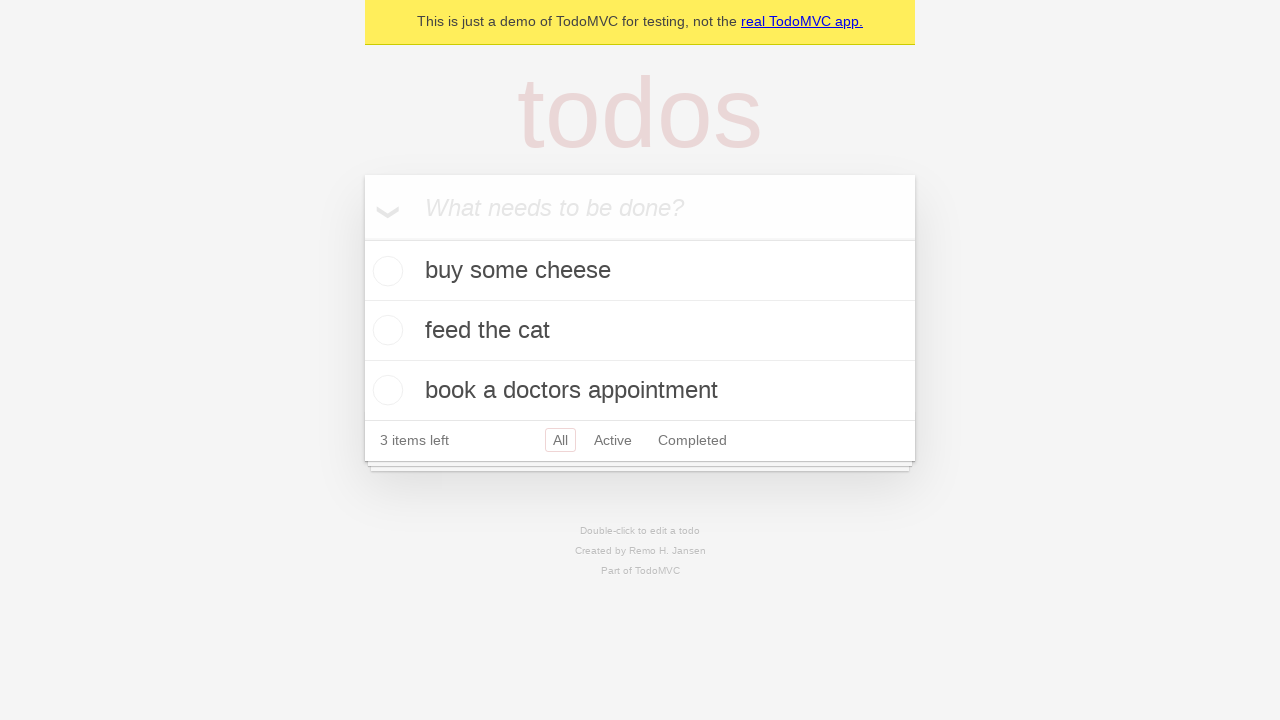

Checked the first todo item at (385, 271) on .todo-list li .toggle >> nth=0
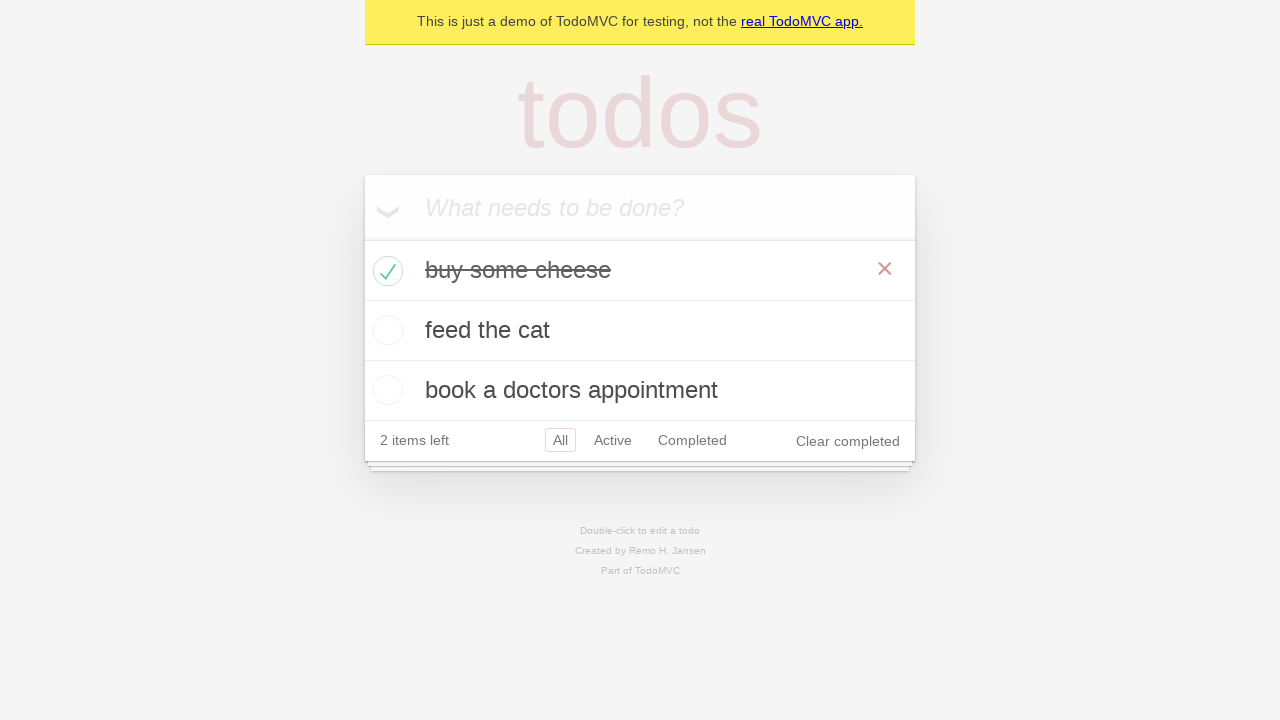

Clicked clear completed button to remove completed todos at (848, 441) on .clear-completed
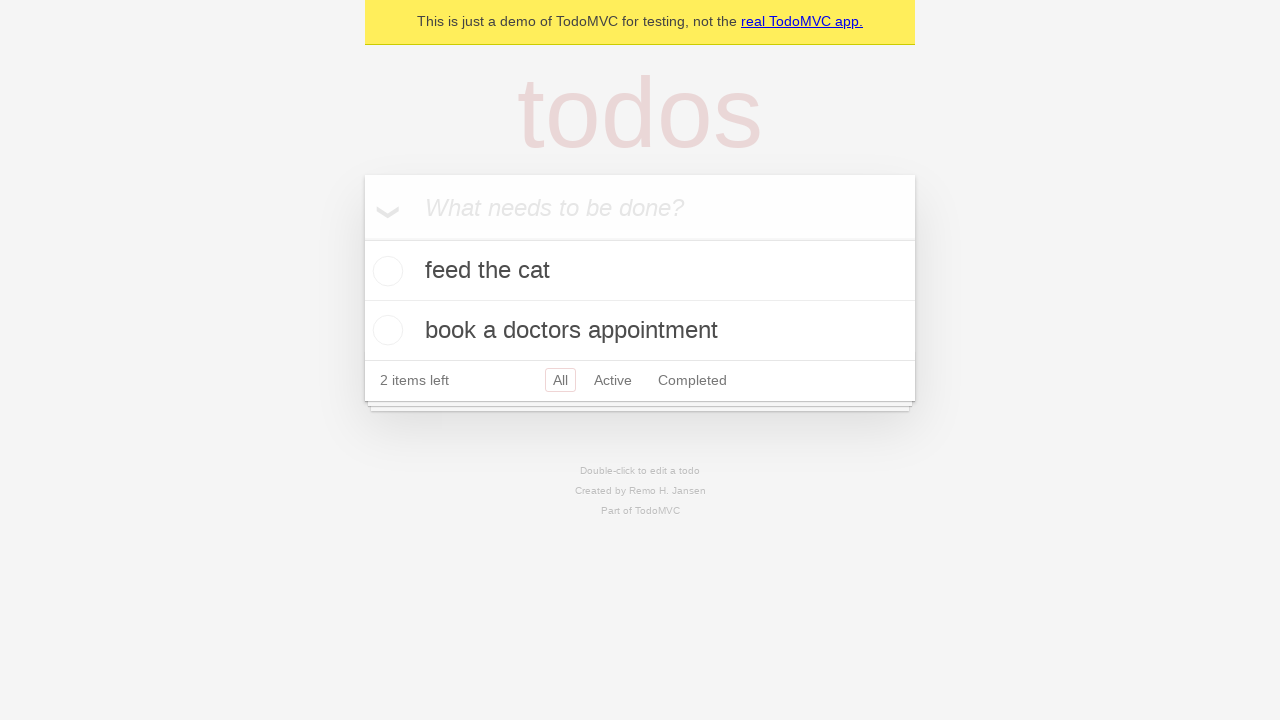

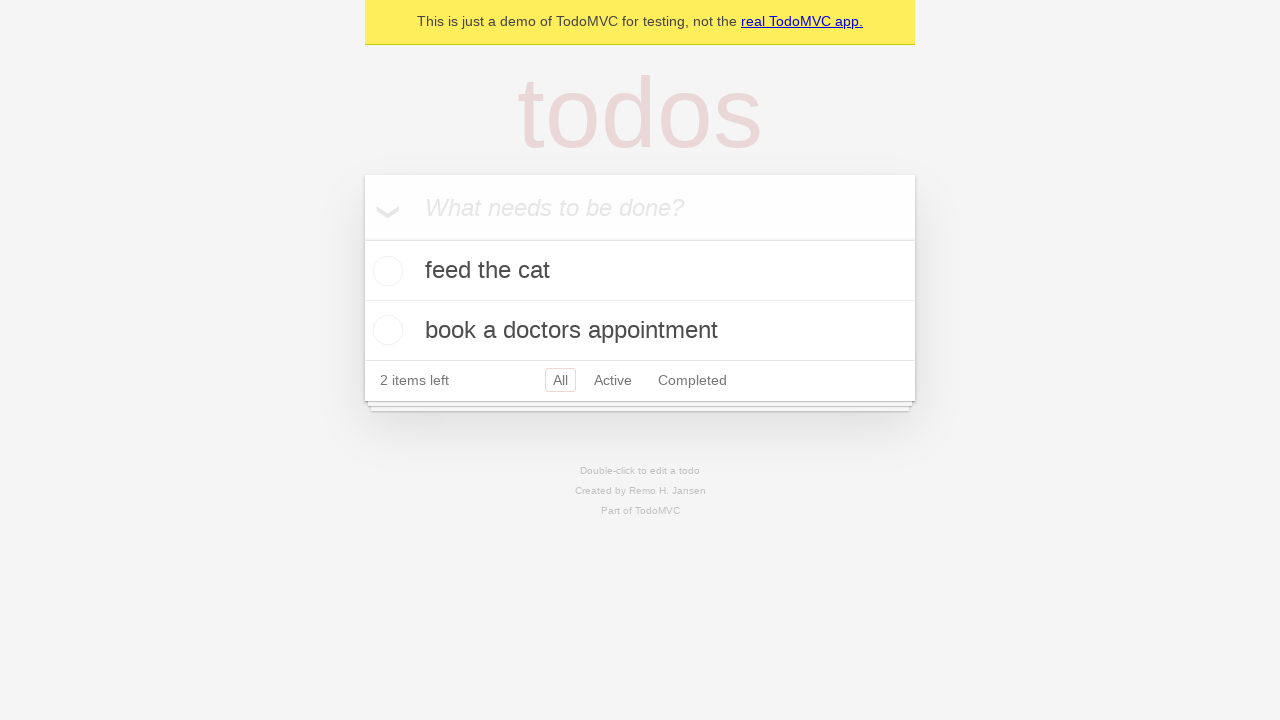